Tests dynamic loading functionality by clicking a start button and waiting for content to load dynamically on the page

Starting URL: https://the-internet.herokuapp.com/dynamic_loading/2

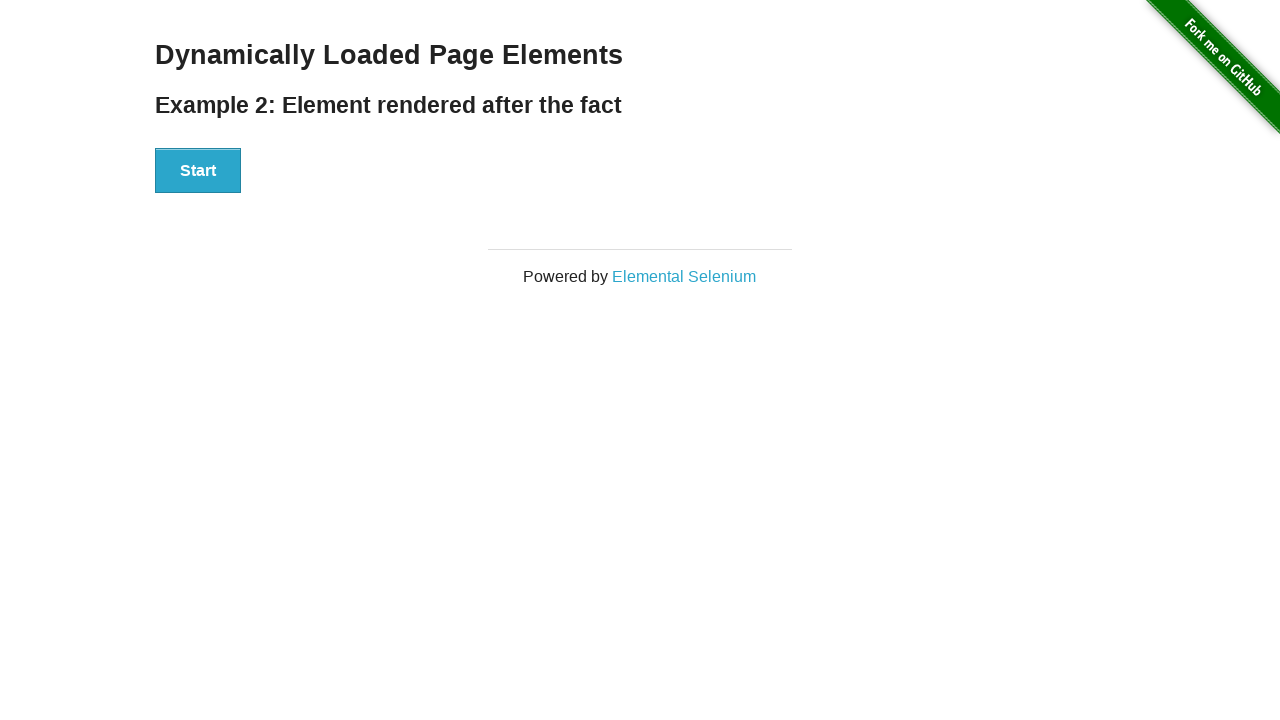

Clicked the start button to trigger dynamic loading at (198, 171) on xpath=//*[@id='start']/button
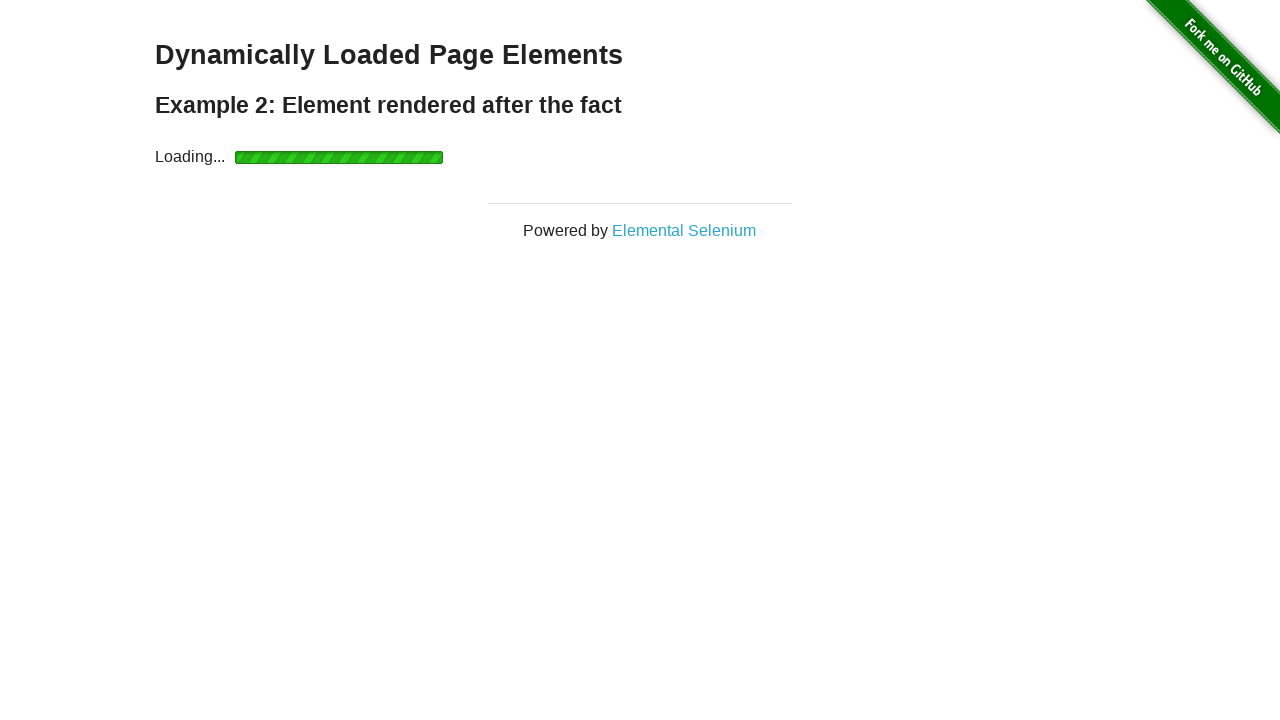

Waited for finish element to become visible as dynamic content loaded
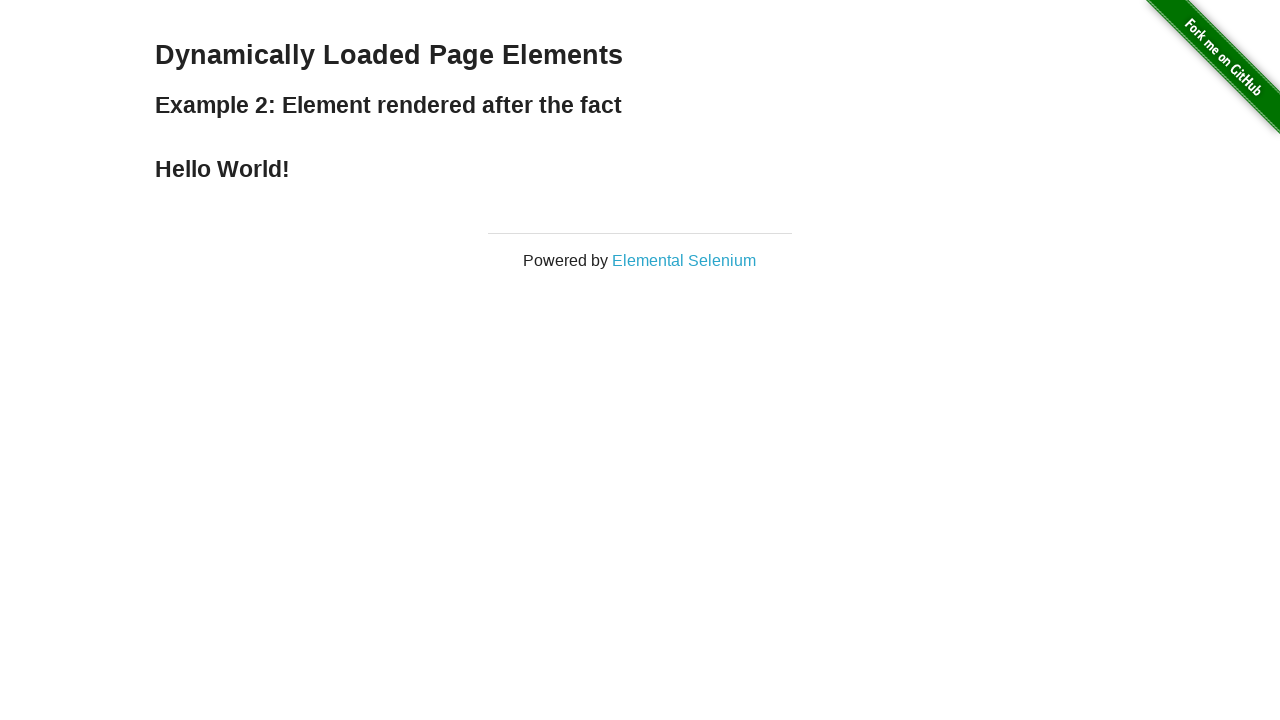

Retrieved text content from finish element
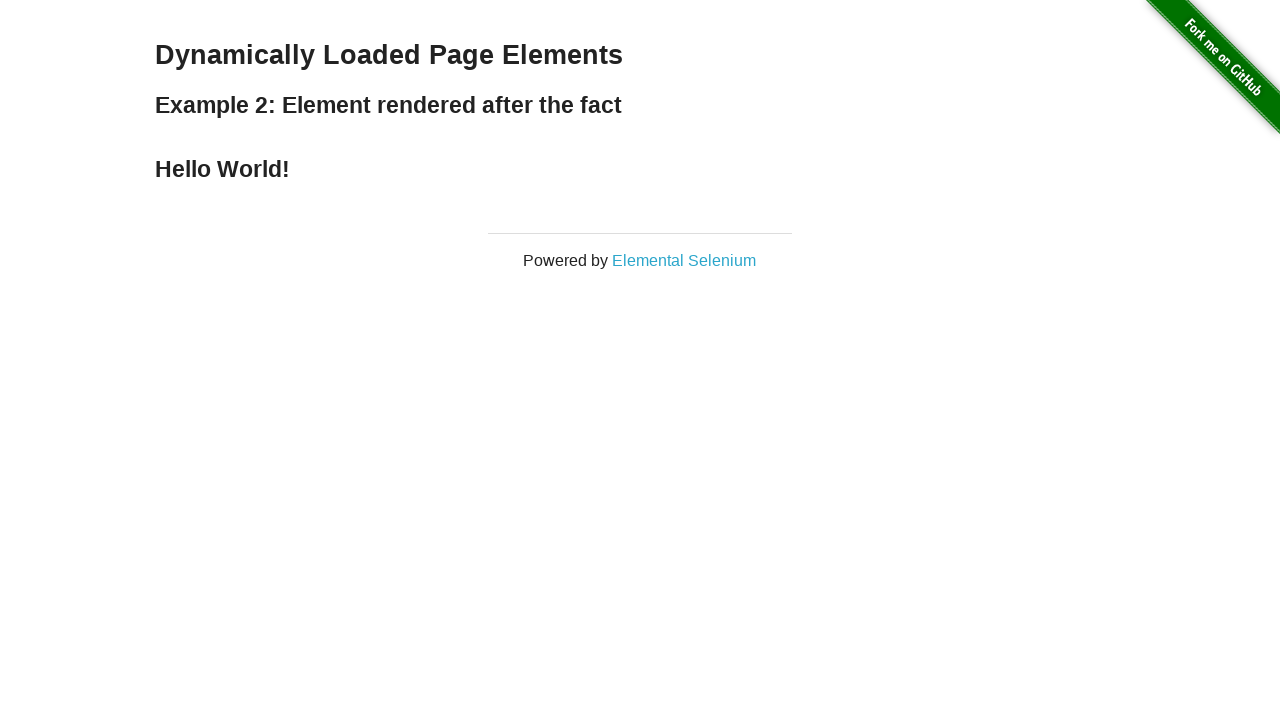

Verified that finish element contains expected content
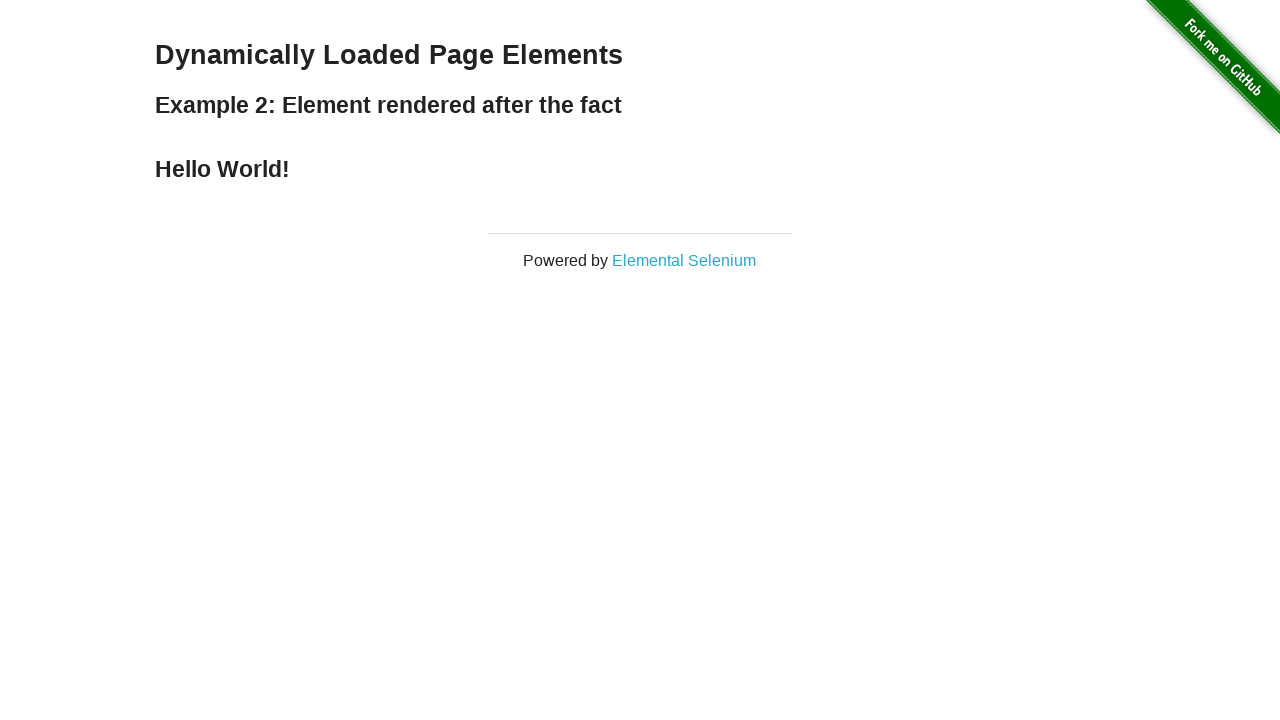

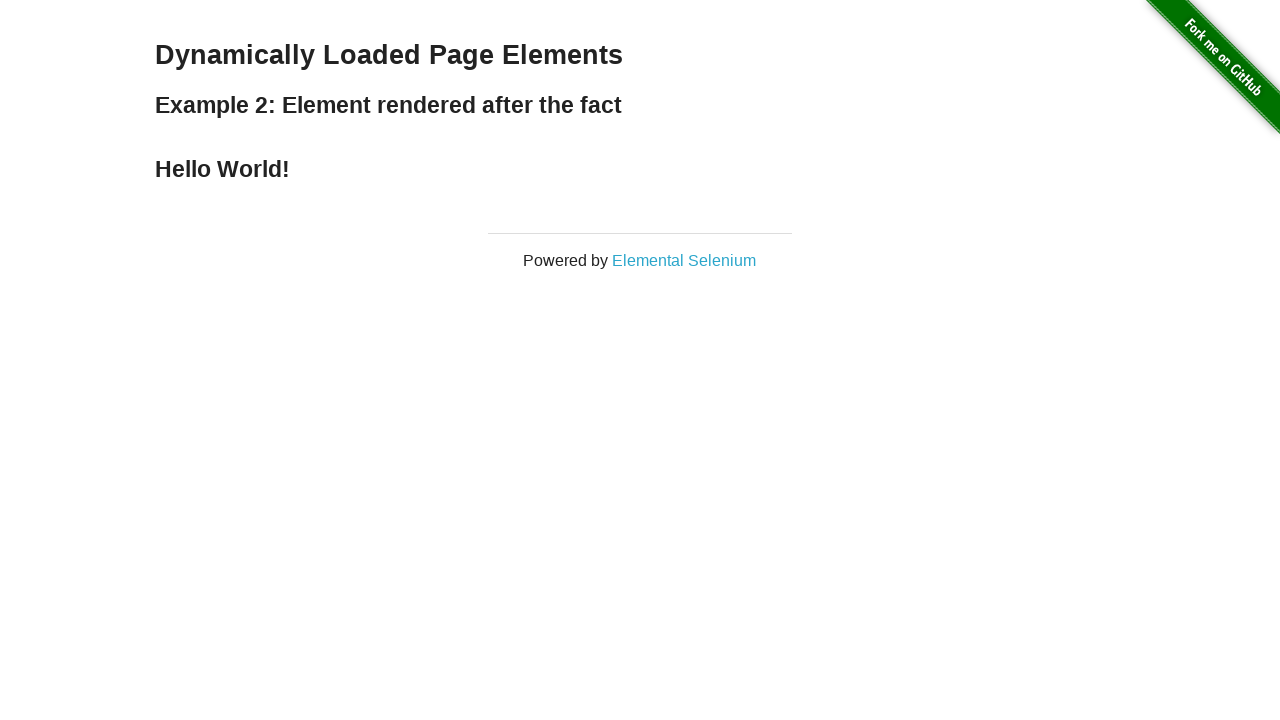